Tests double-click interaction on a button and verifies the resulting message is displayed.

Starting URL: https://automationfc.github.io/basic-form/index.html

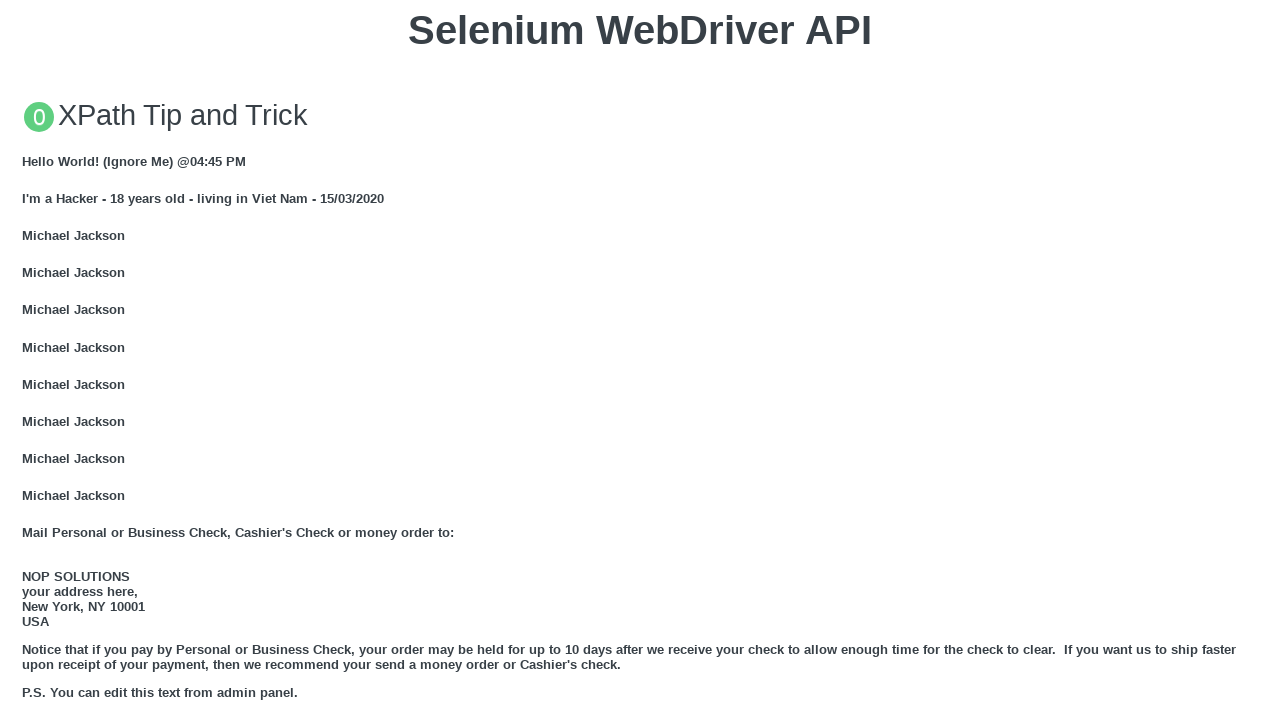

Double-clicked the 'Double click me' button at (640, 361) on xpath=//button[text()='Double click me']
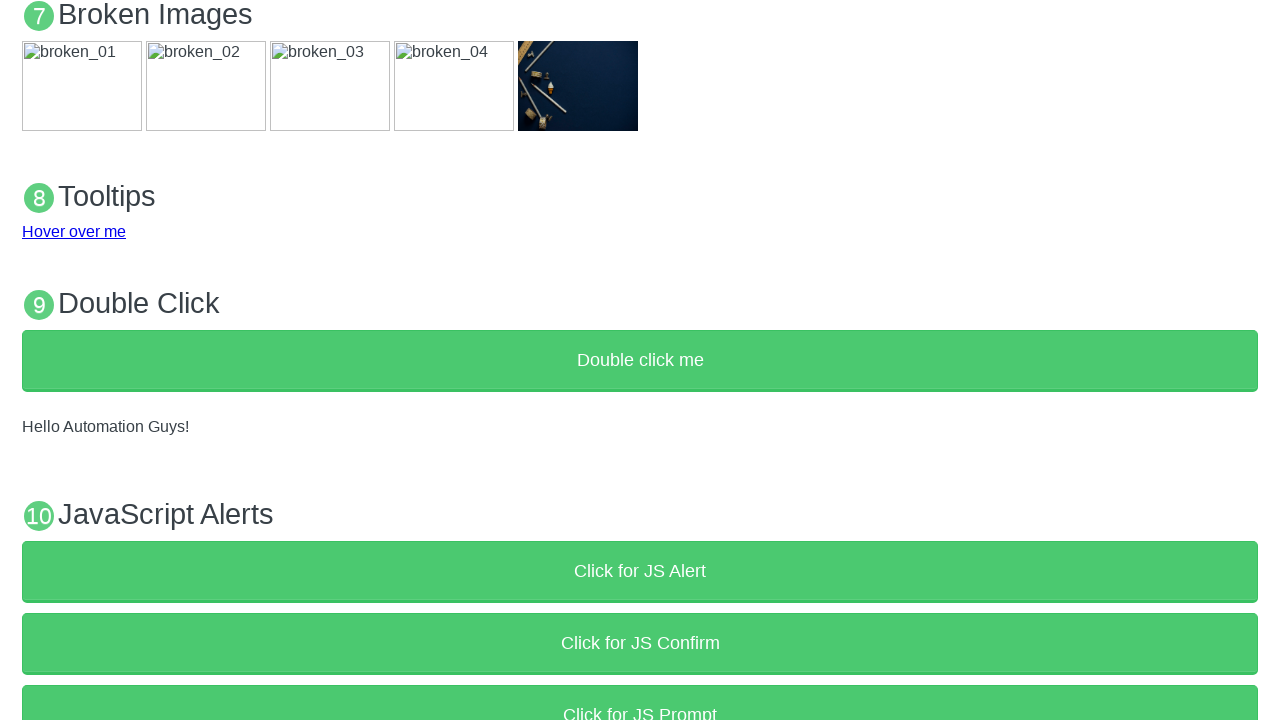

Verified that the result message appeared
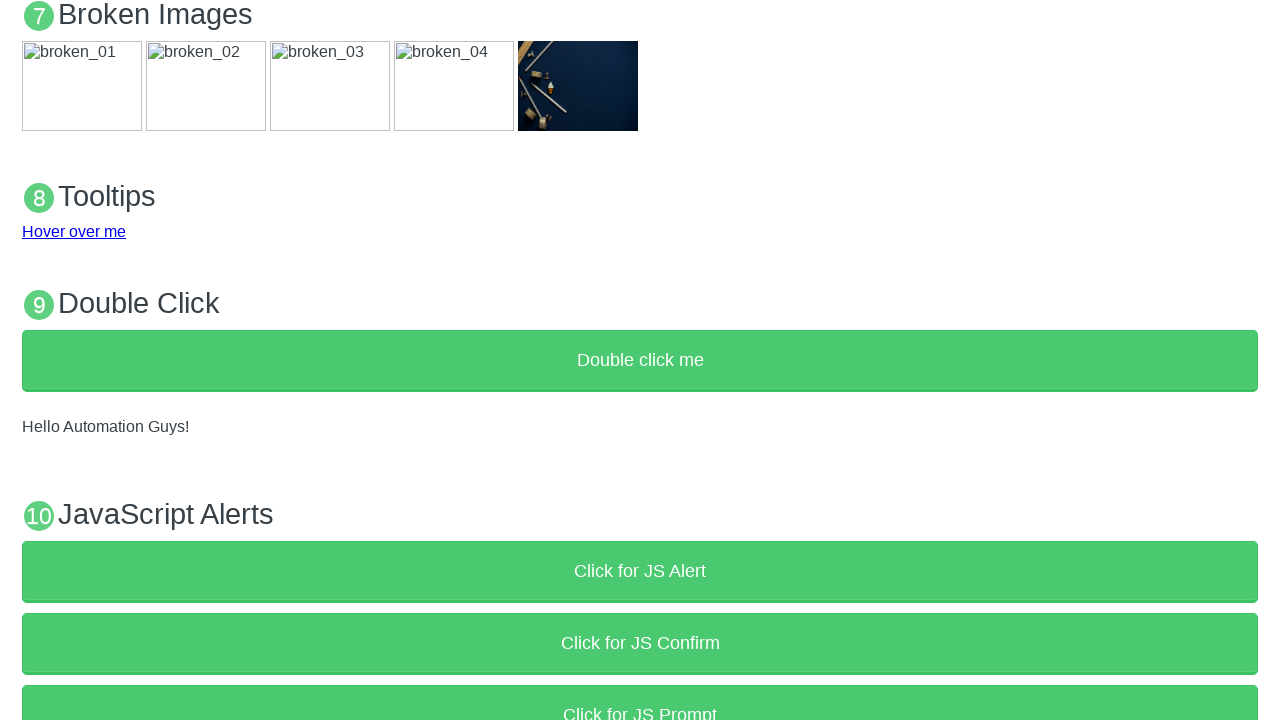

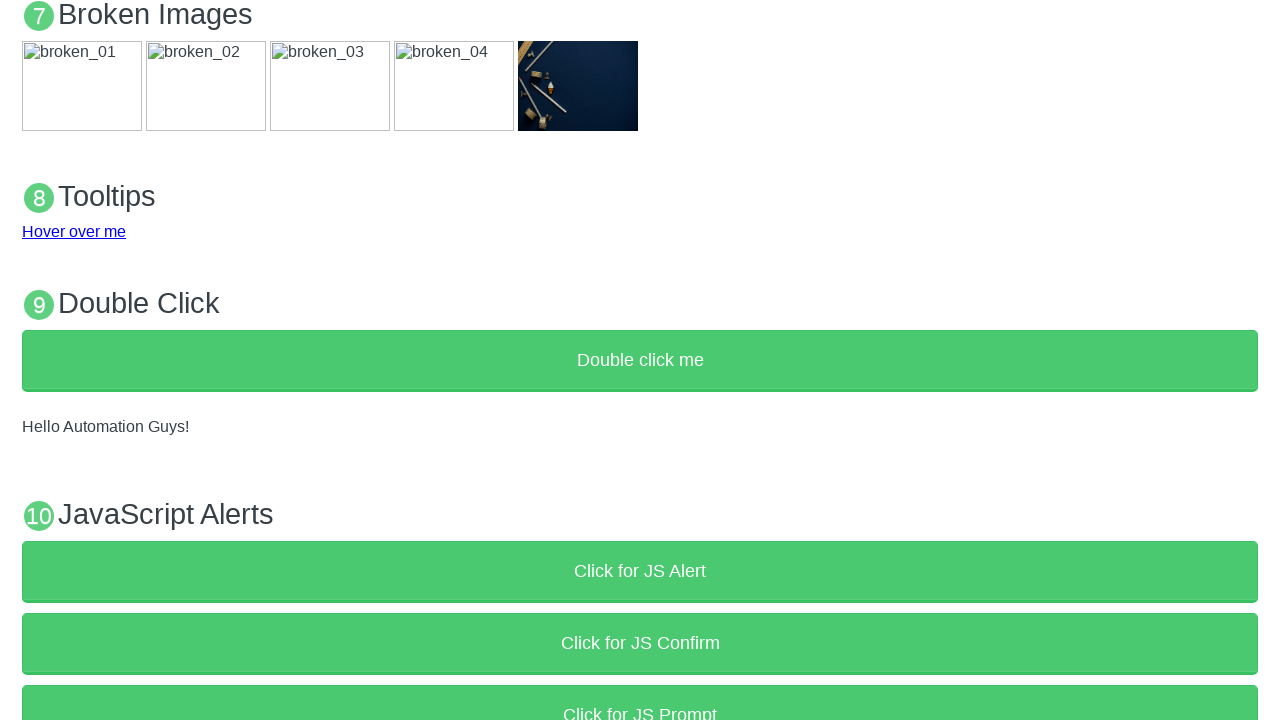